Tests a demo registration form by filling out all fields including first name, last name, gender, date of birth, address, email, password, company, and comment, then submitting the form.

Starting URL: https://katalon-test.s3.amazonaws.com/demo-aut/dist/html/form.html

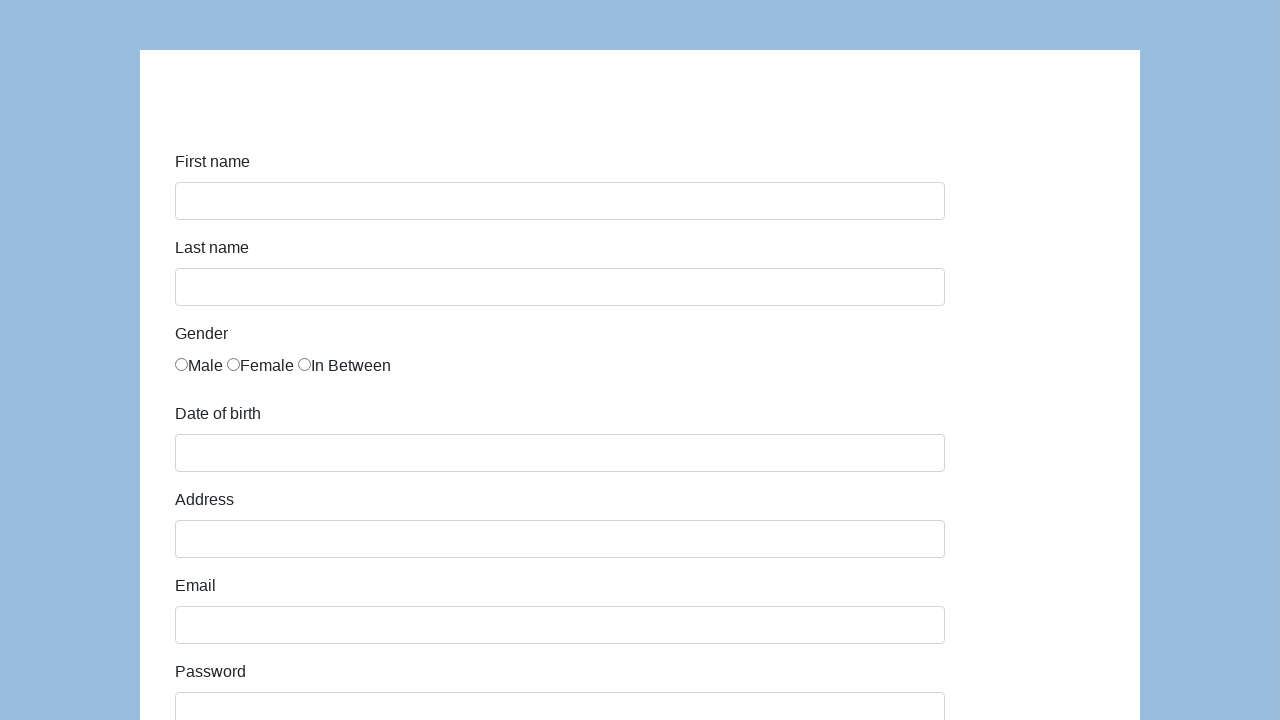

Filled first name field with 'Karol' on #first-name
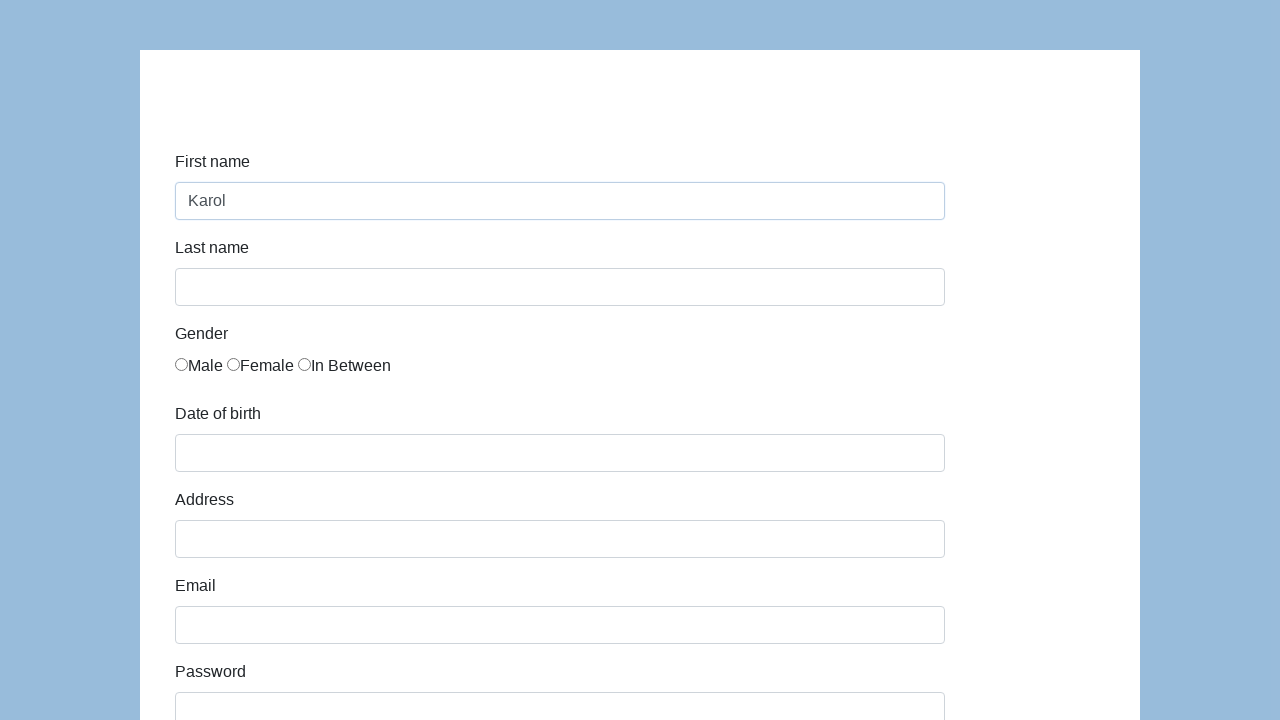

Filled last name field with 'Kowalski' on #last-name
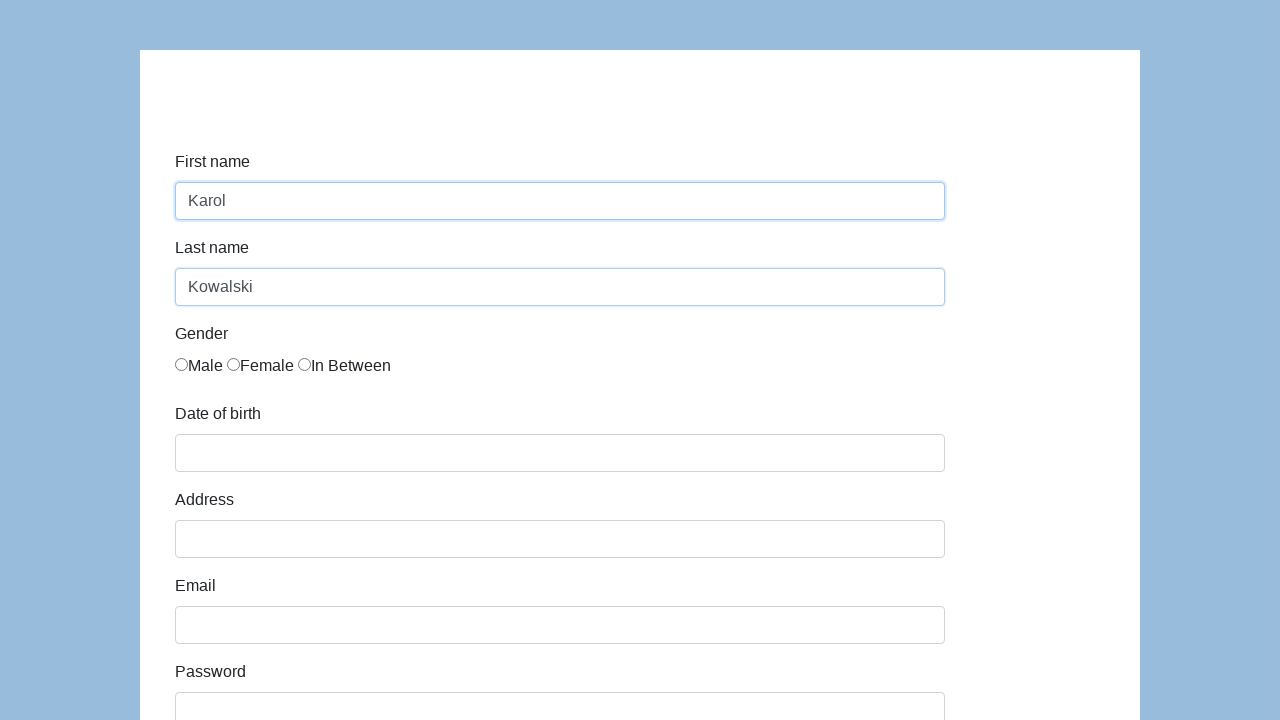

Selected Male gender option at (199, 366) on xpath=//label[contains(text(),'Male')]
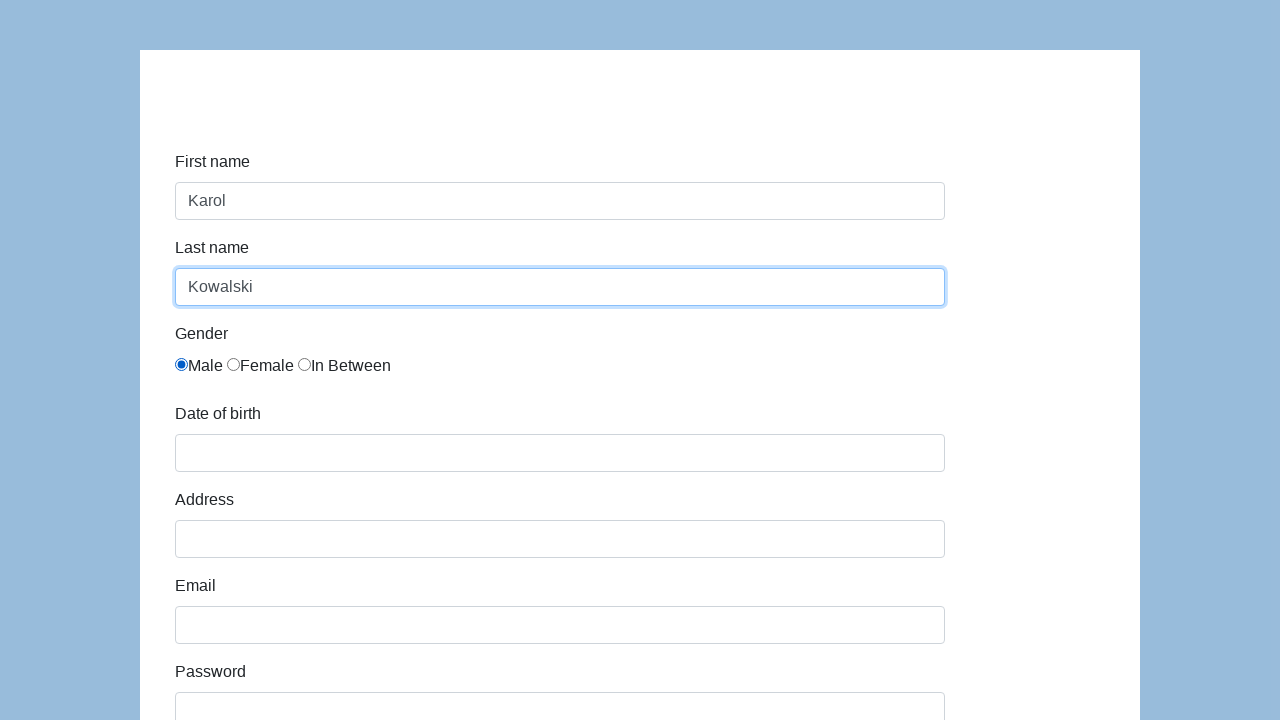

Filled date of birth field with '05/22/2010' on #dob
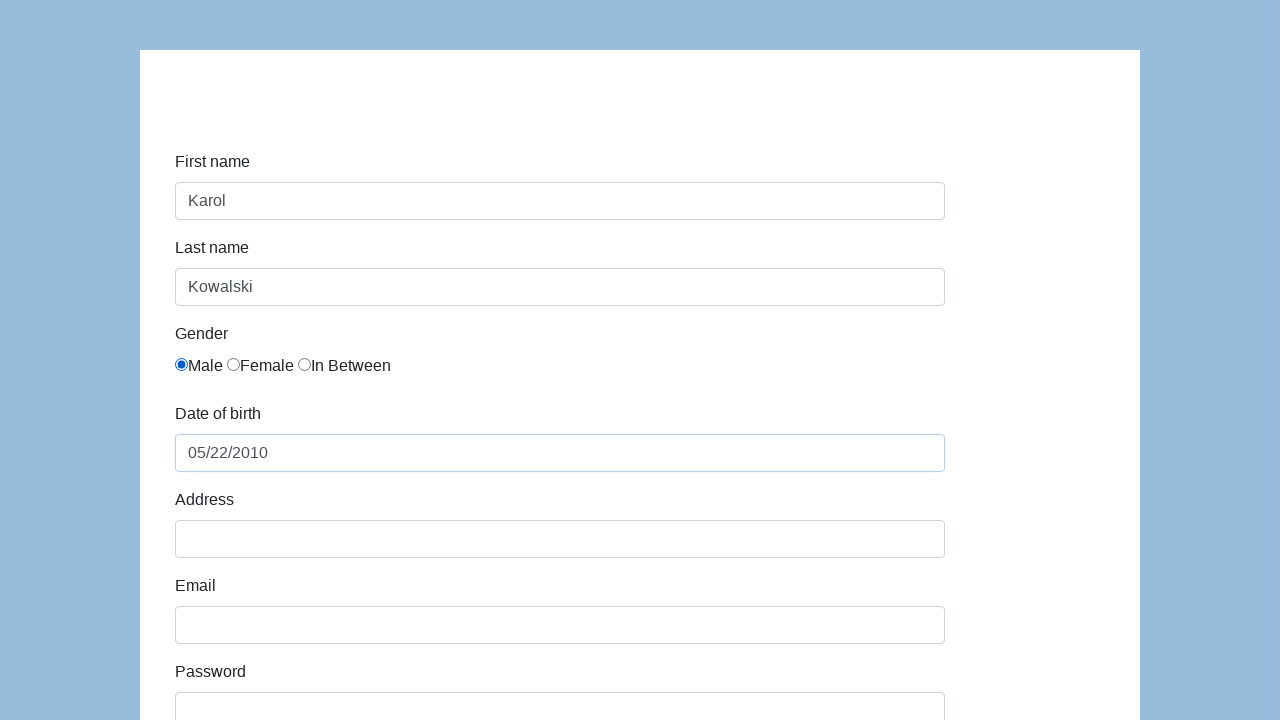

Filled address field with 'Prosta 51' on #address
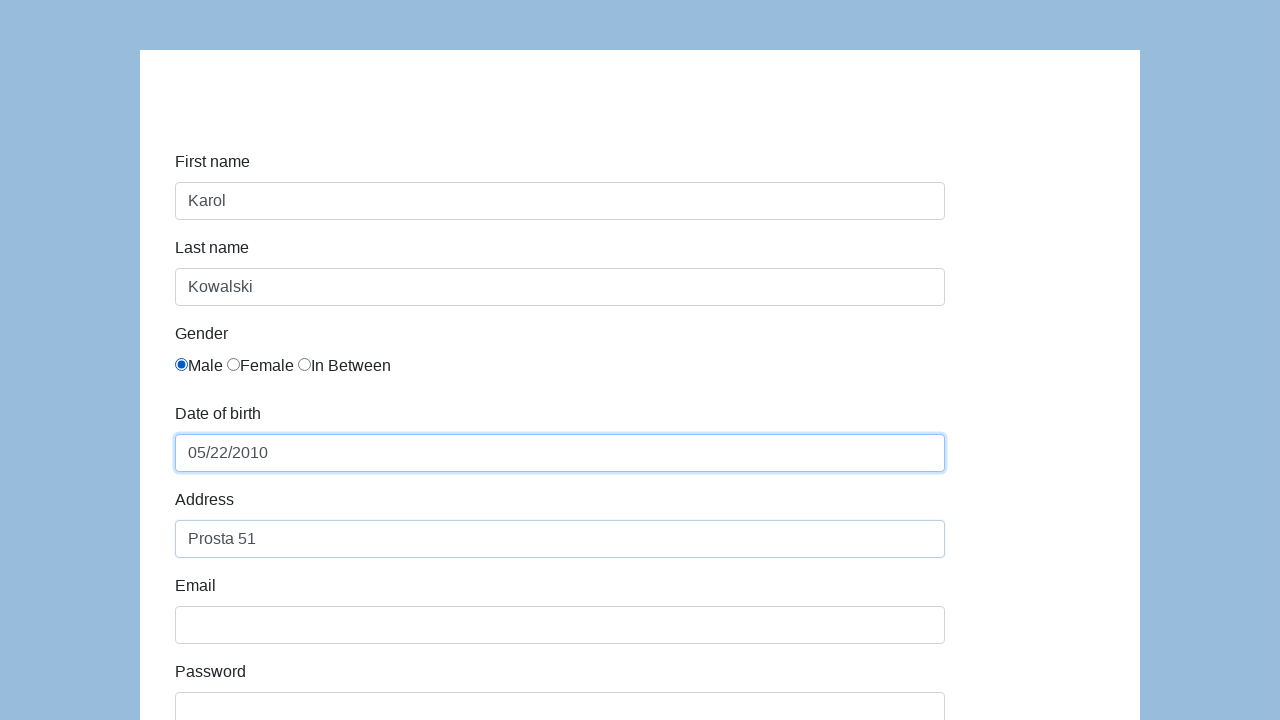

Filled email field with 'karol.kowalski@mailinator.com' on #email
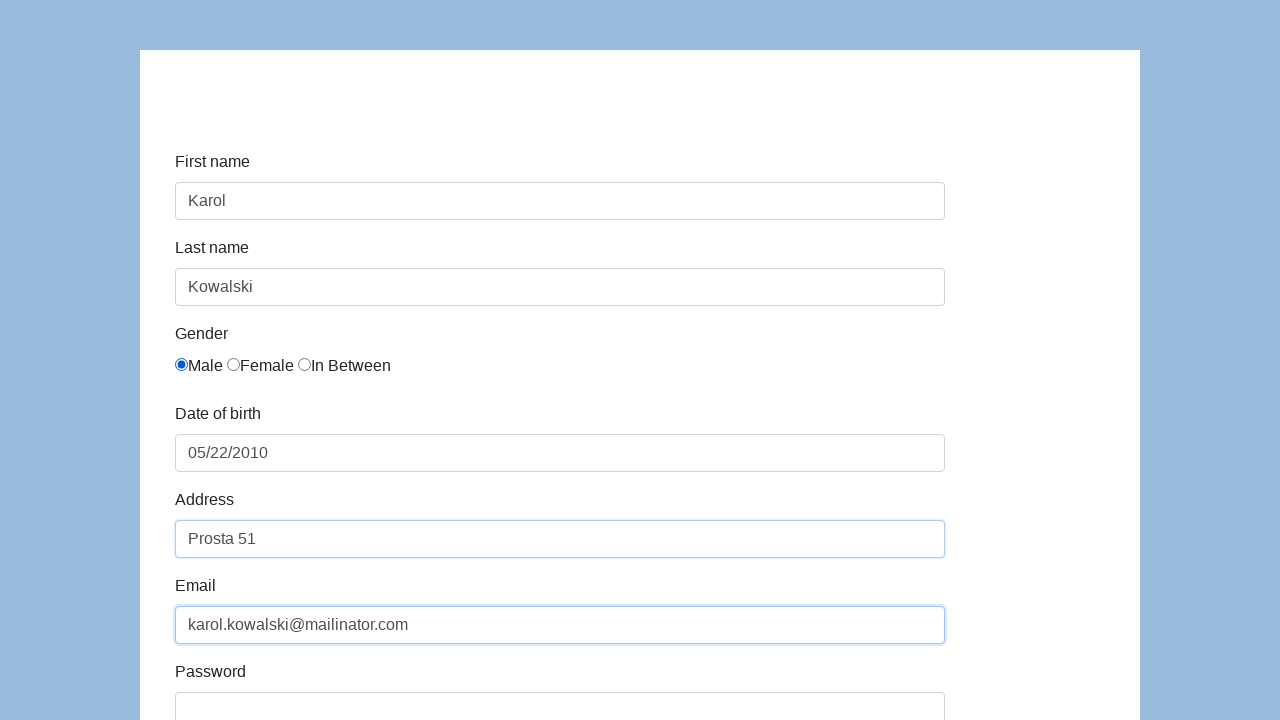

Filled password field with 'Pass123' on #password
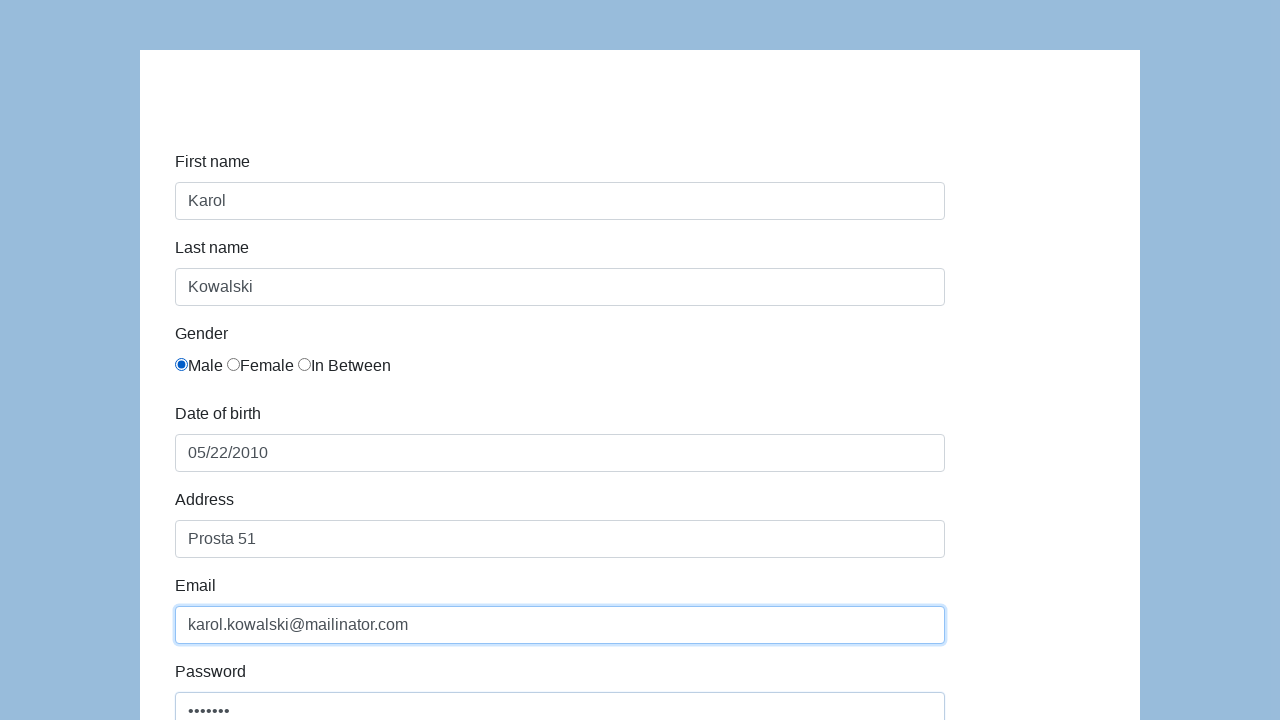

Filled company field with 'Coders Lab' on #company
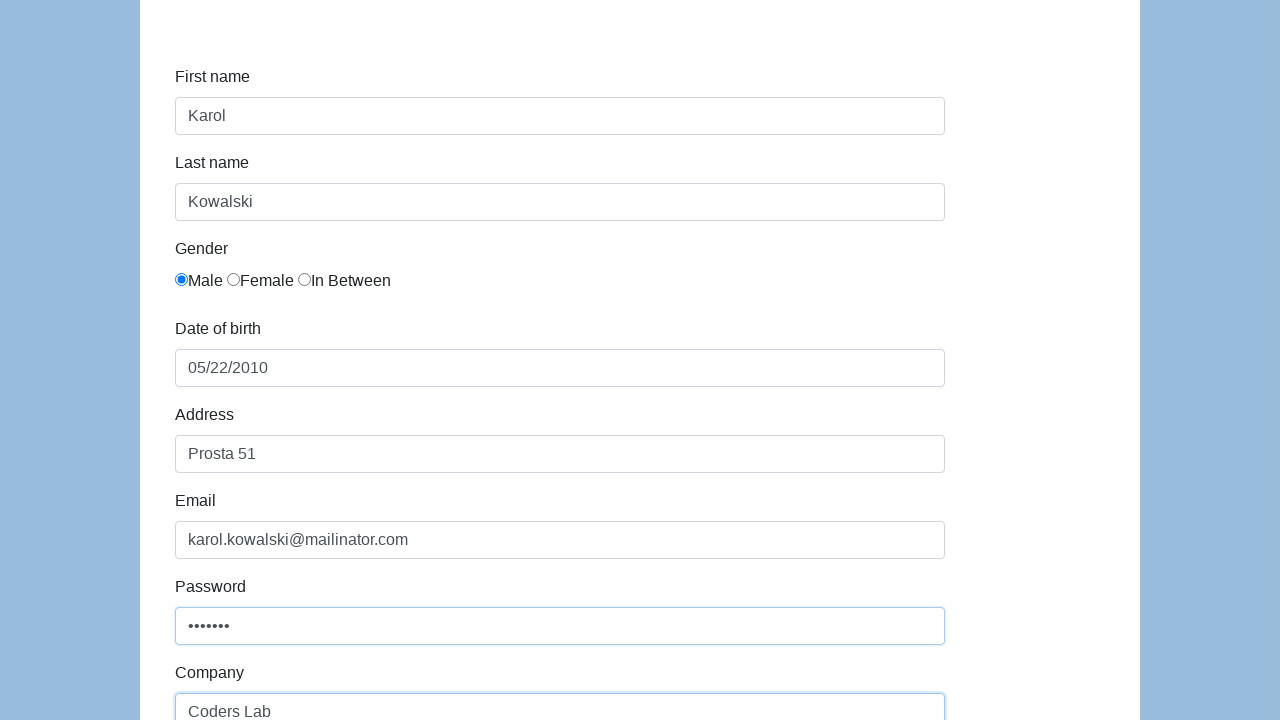

Filled comment field with 'To jest mój pierwszy automat testowy' on #comment
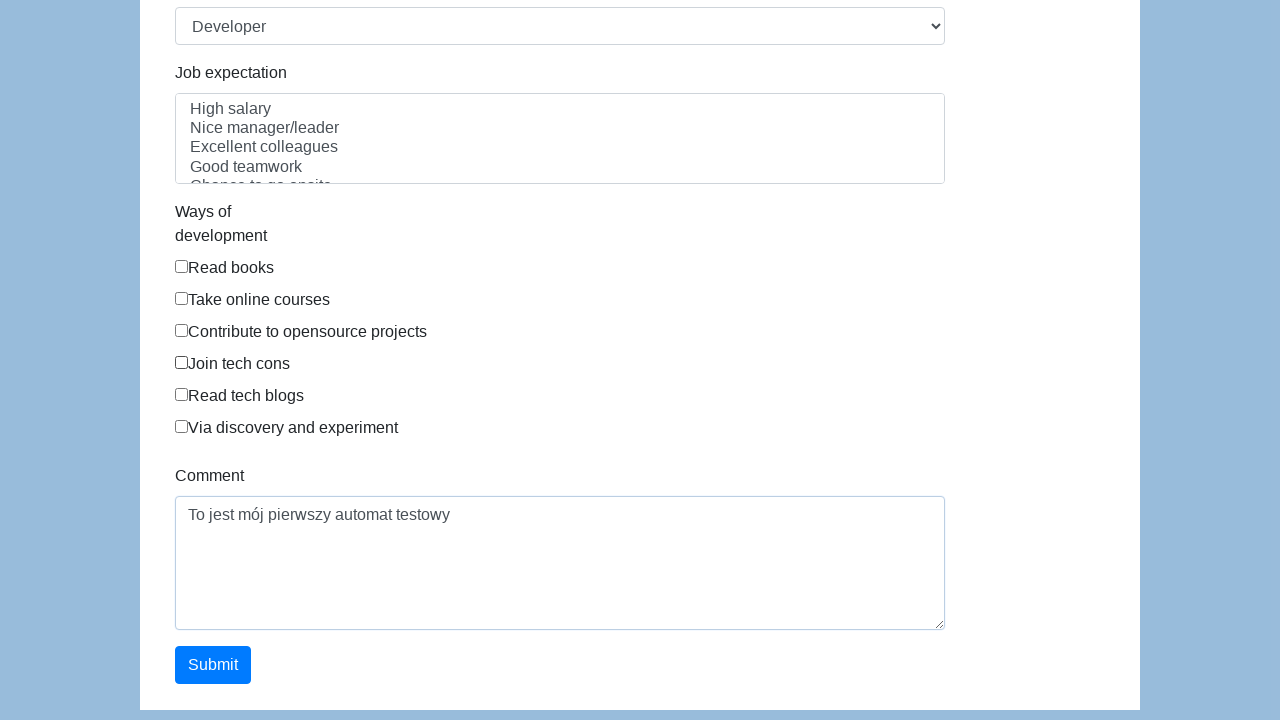

Clicked submit button to send the form at (213, 665) on #submit
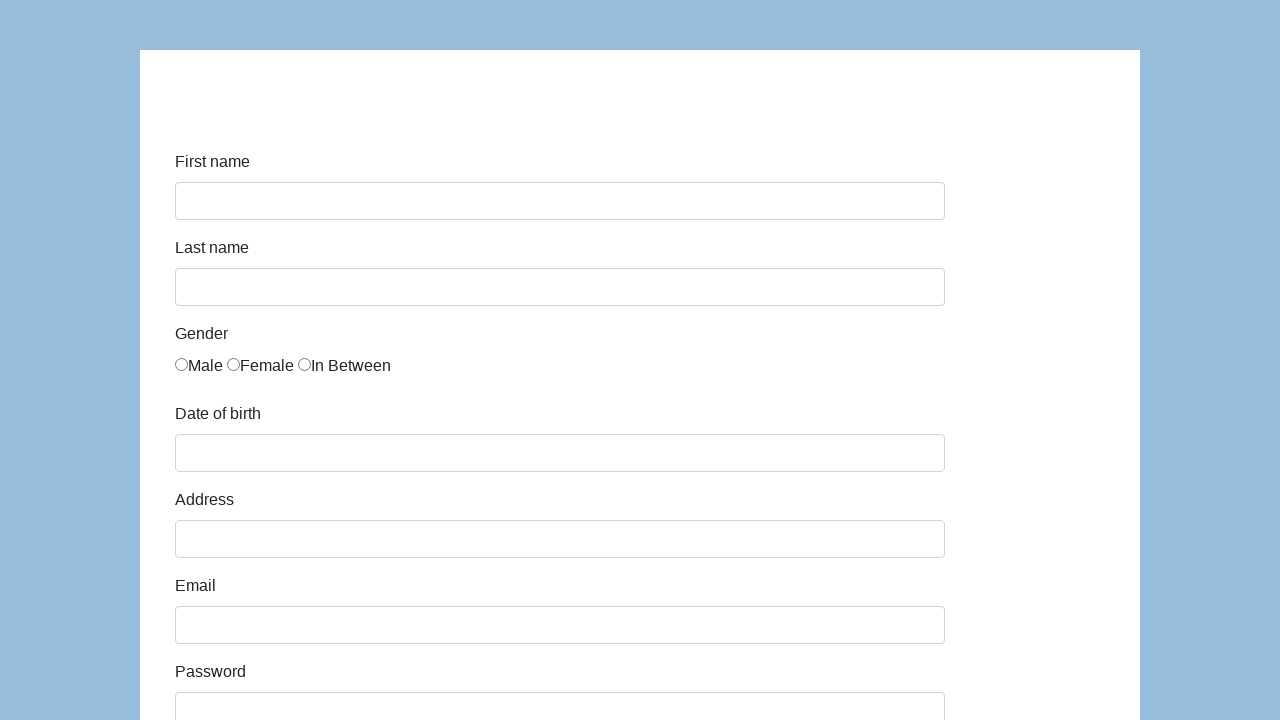

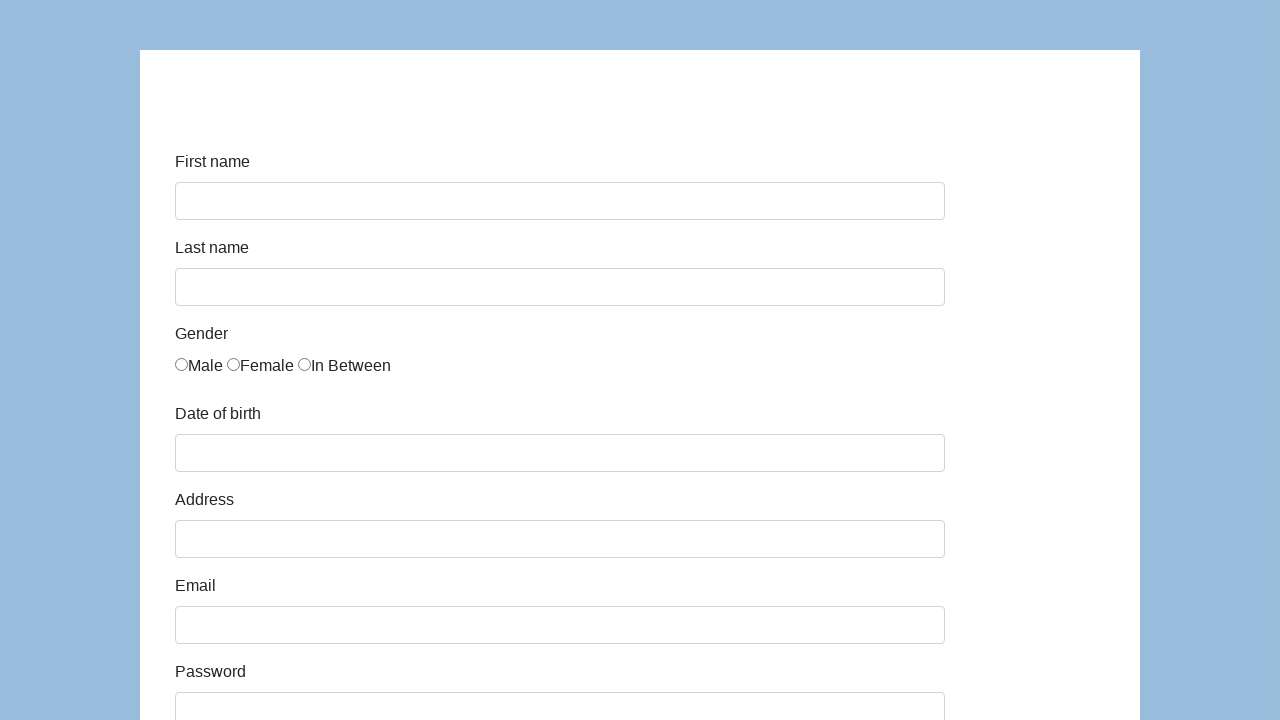